Navigates to Rediff Money BSE gainers page and verifies that the stock data table with company names and prices is displayed

Starting URL: https://money.rediff.com/gainers/bse/daily/groupa?src=gain_lose

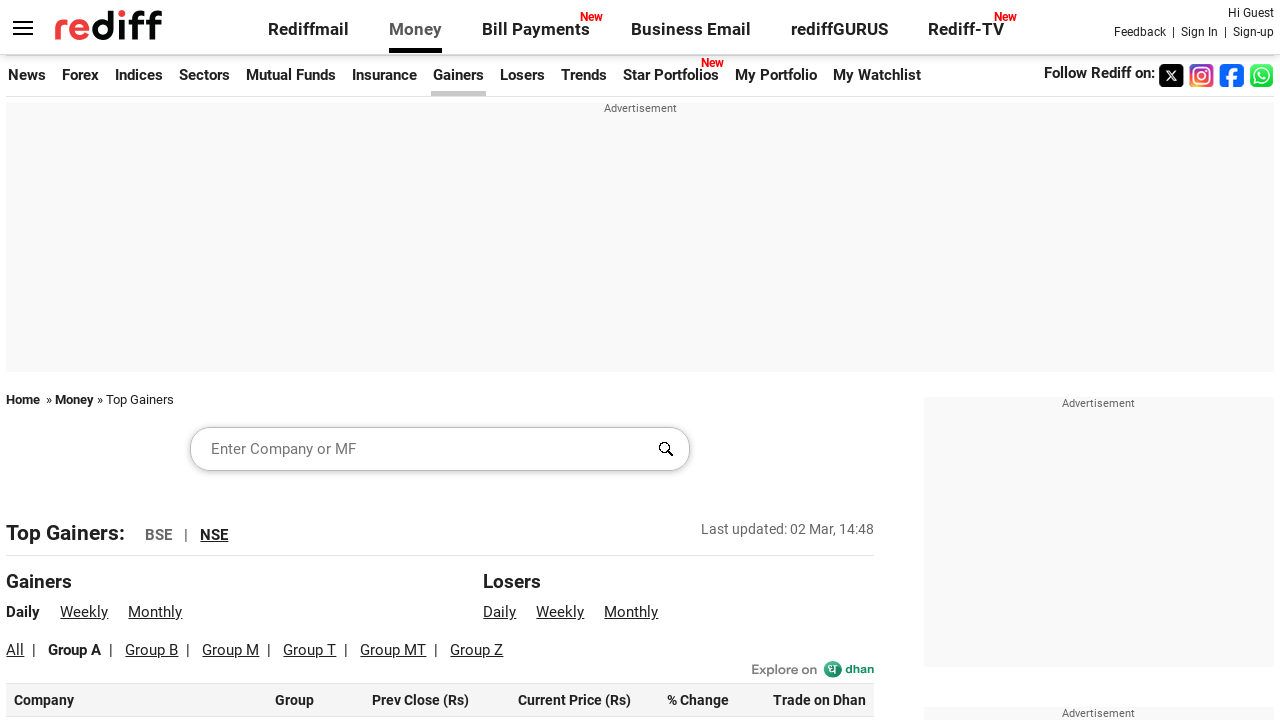

Waited for stock data table to be visible
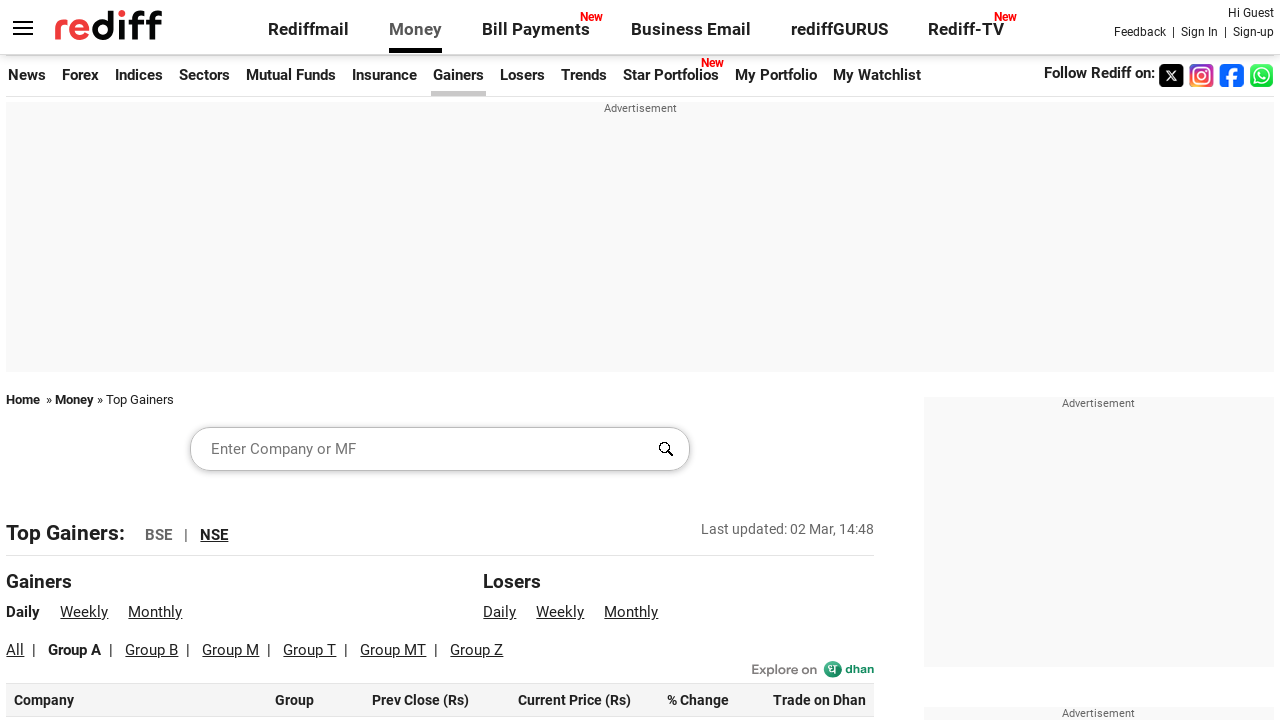

Verified company names column is present in the table
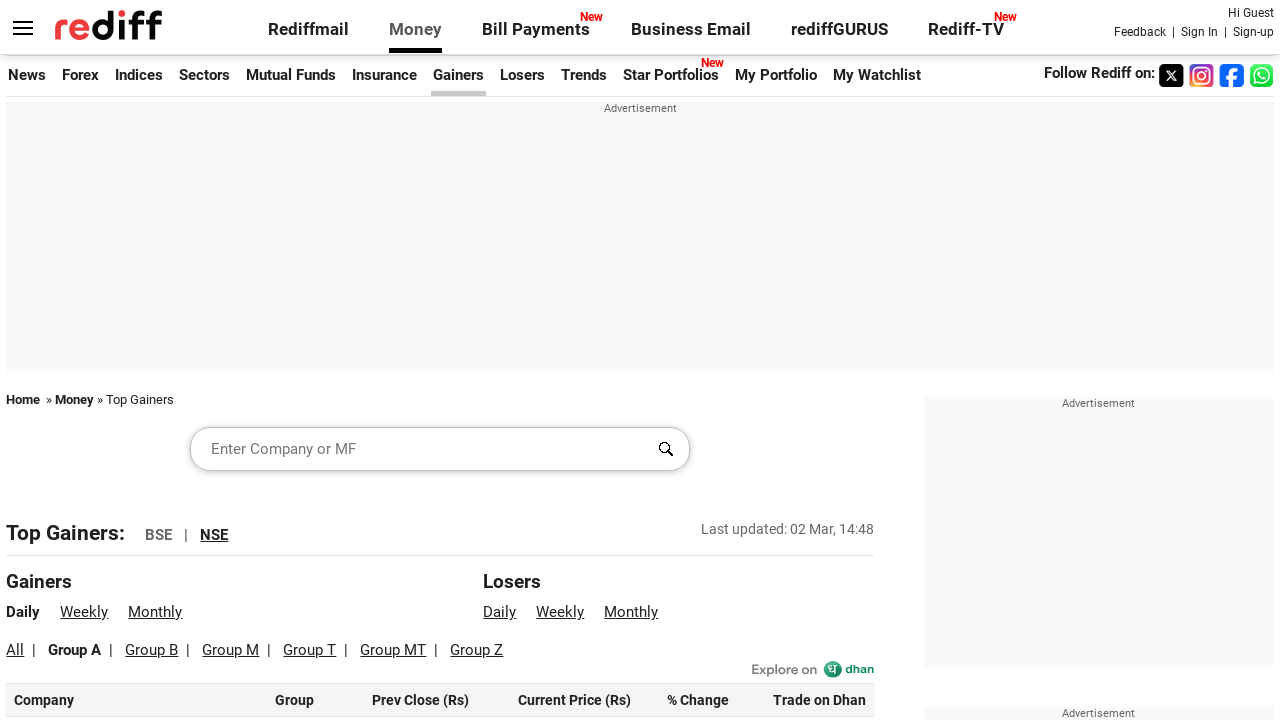

Verified prices column is present in the table
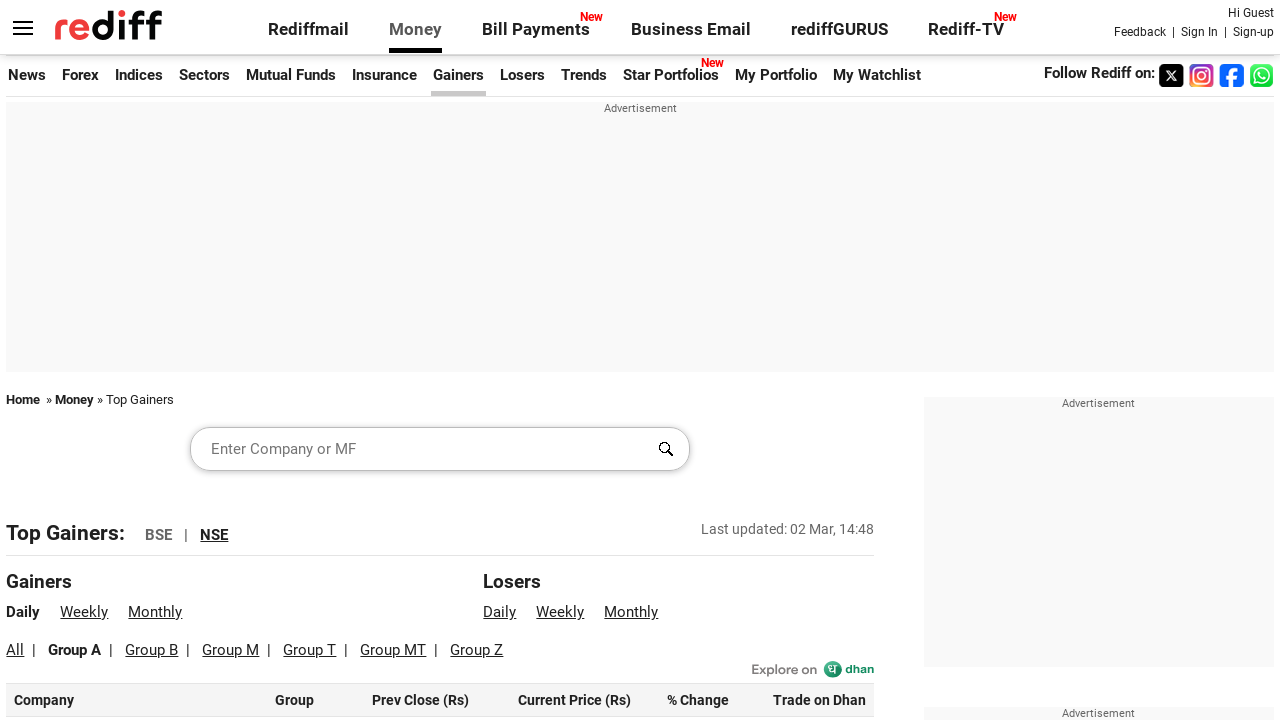

Clicked on the first company row to verify table interactivity at (136, 704) on table.dataTable tbody tr td:first-child >> nth=0
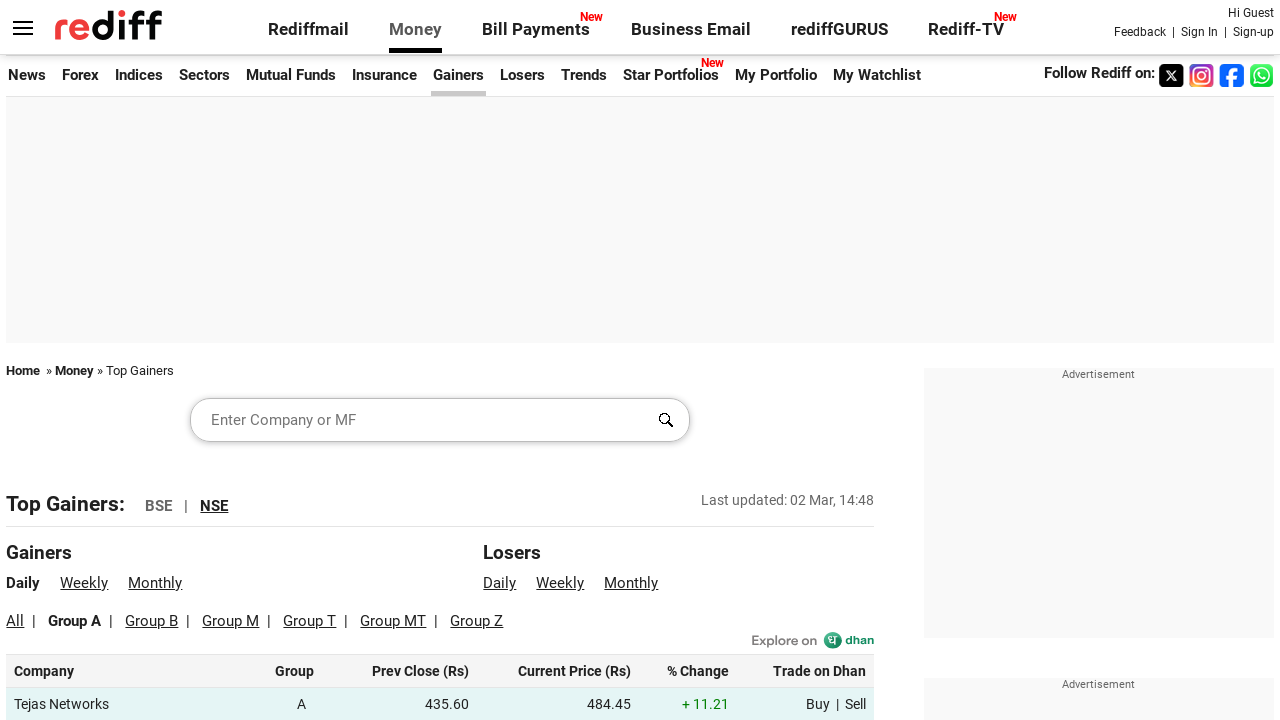

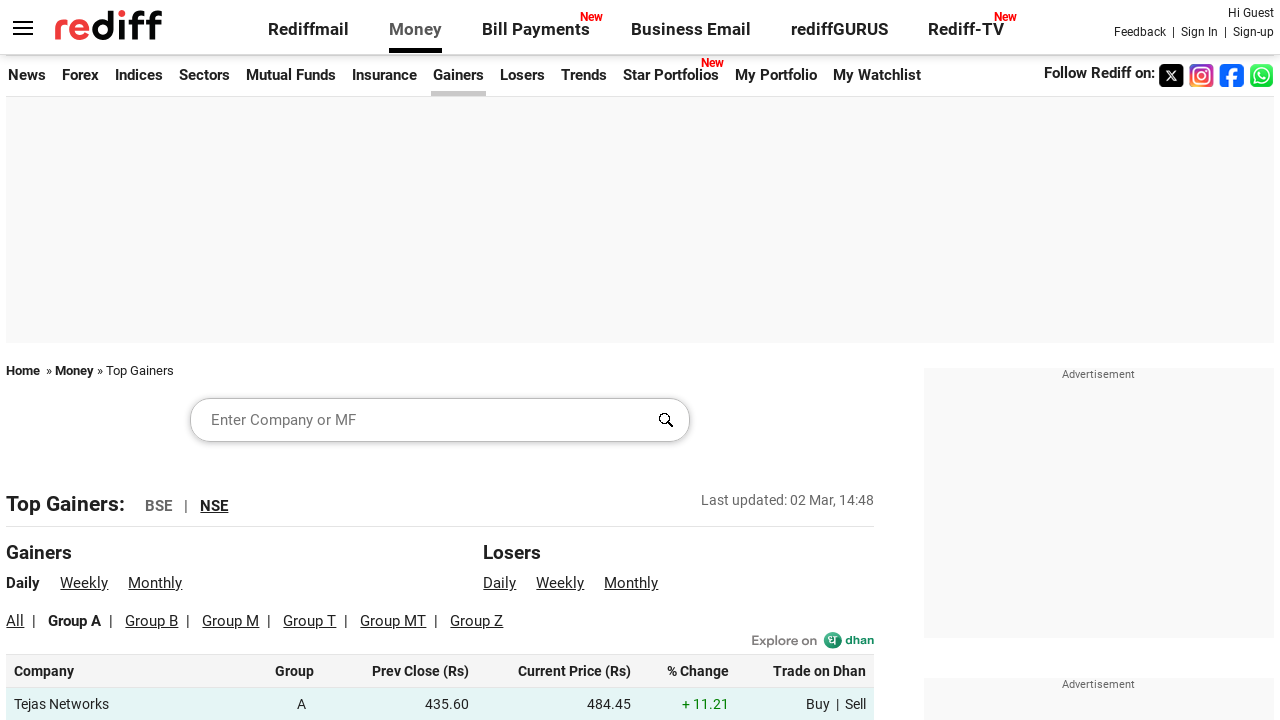